Navigates to W3Schools Bootstrap tables tutorial page and verifies that table rows are present on the page.

Starting URL: https://www.w3schools.com/bootstrap/bootstrap_tables.asp

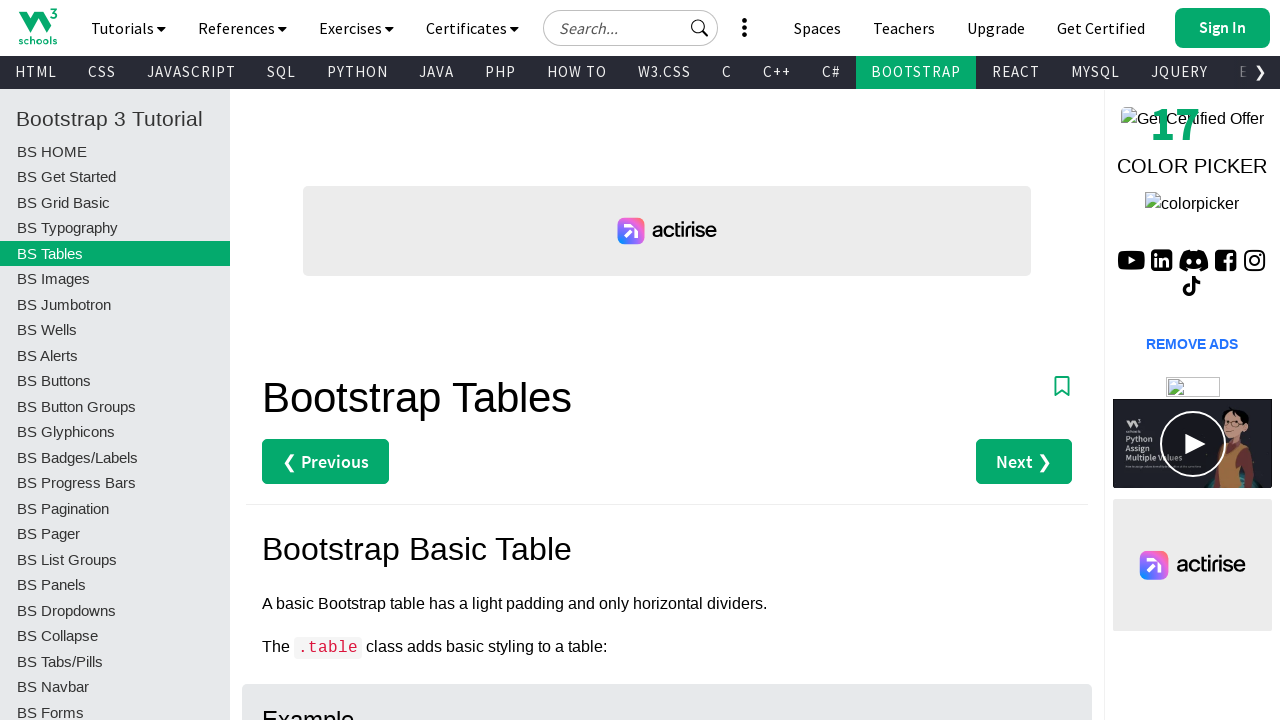

Navigated to W3Schools Bootstrap tables tutorial page
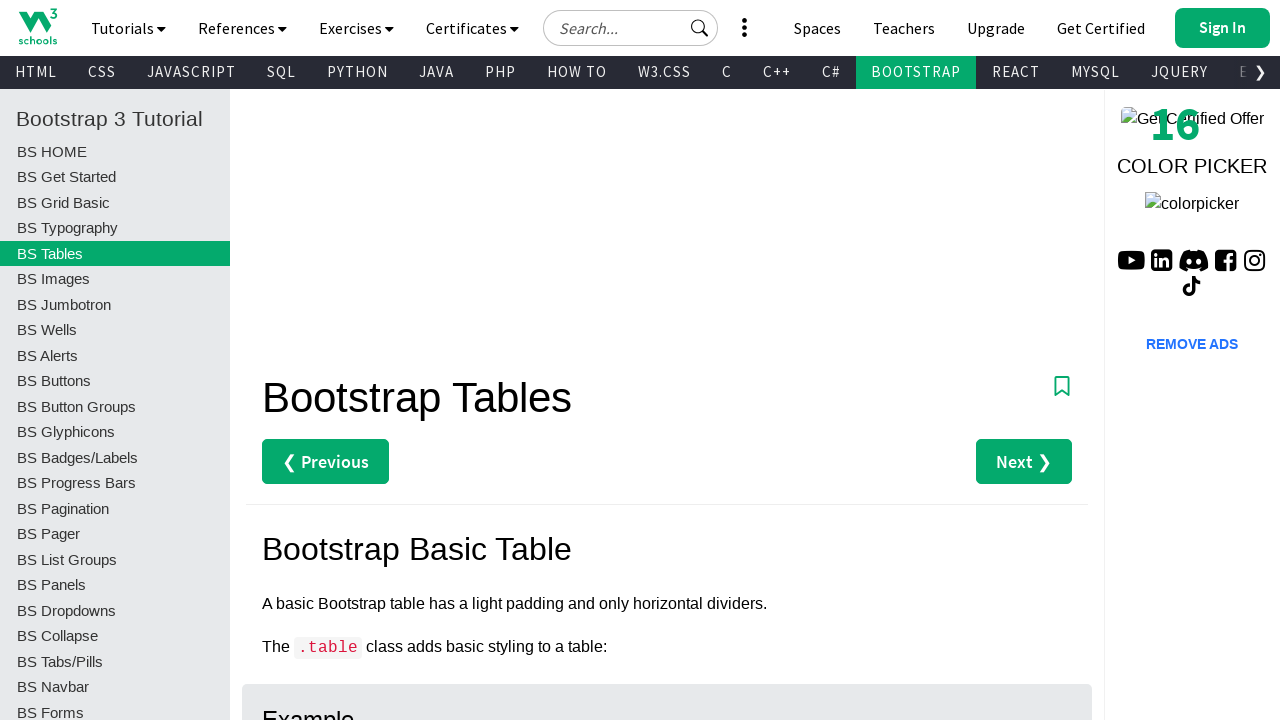

Table rows loaded on the page
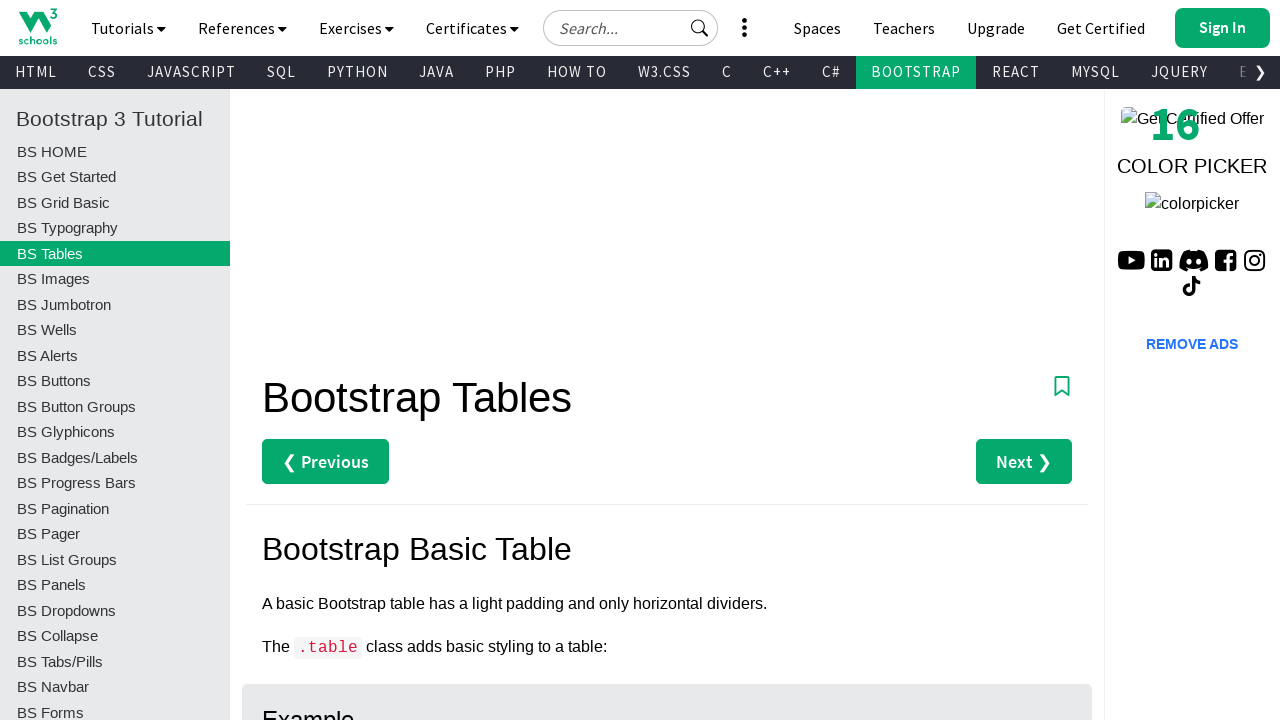

Located all table rows on the page
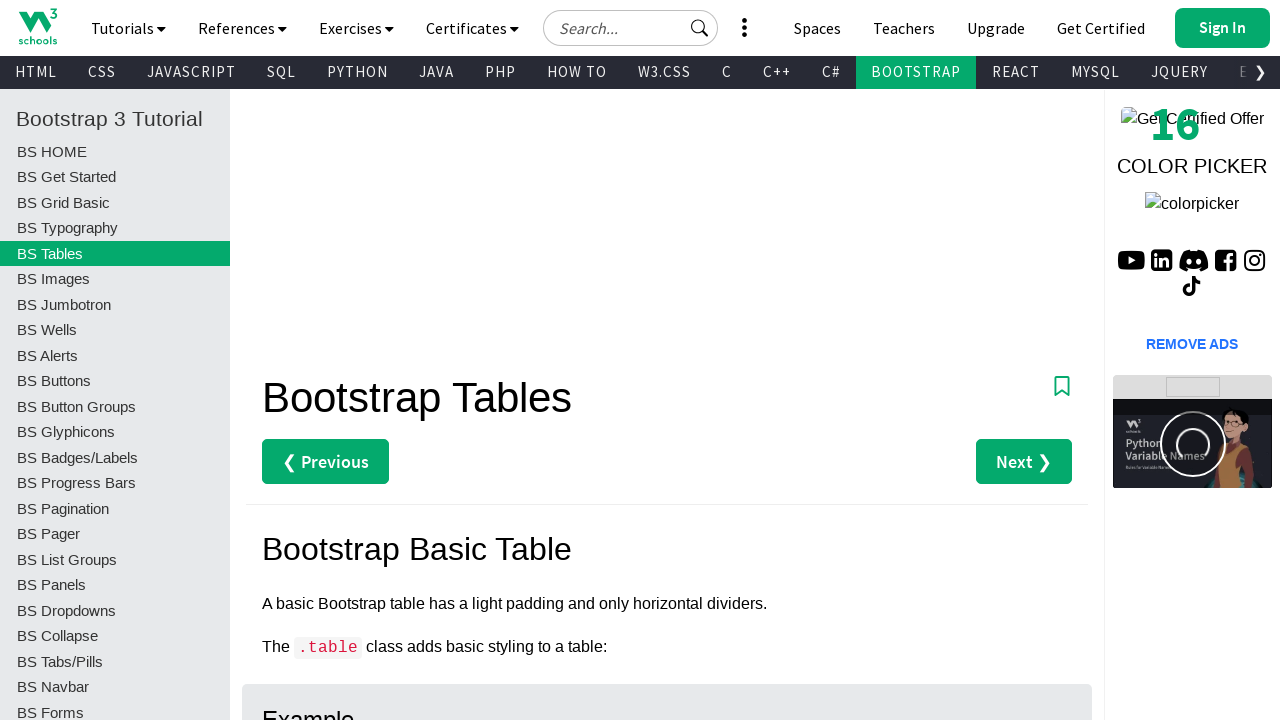

Verified that table rows are present on the page
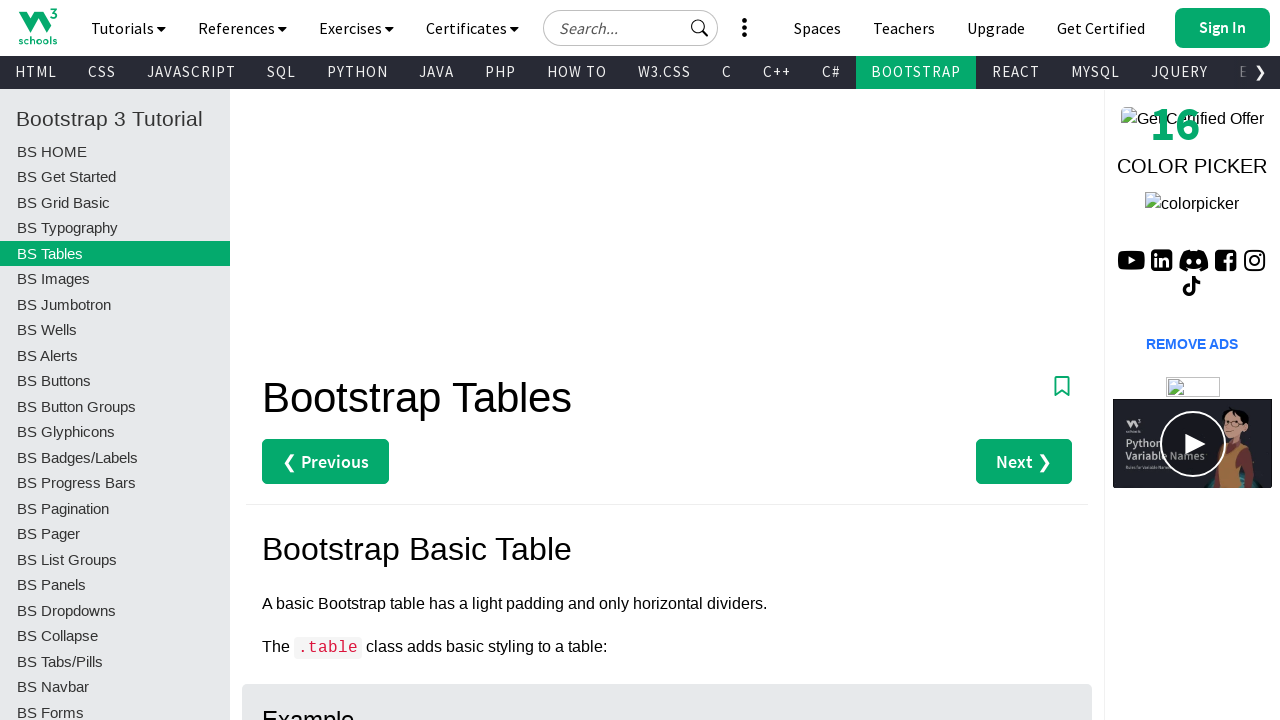

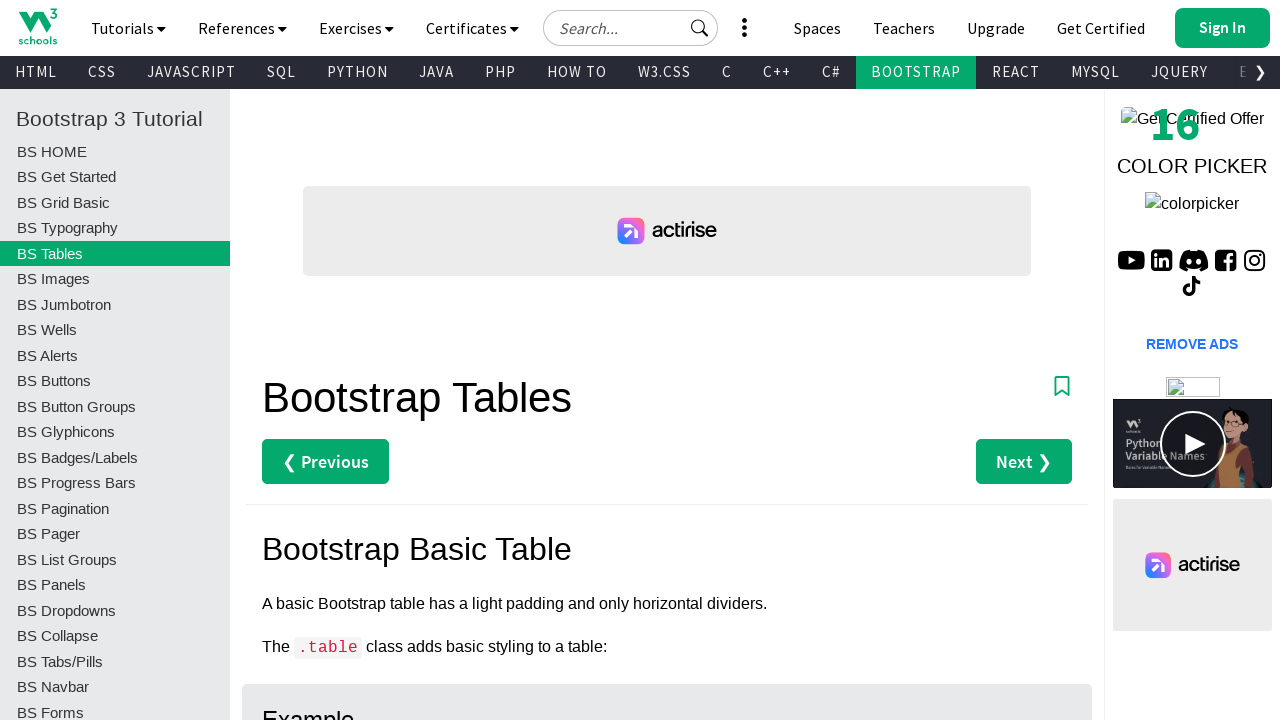